Tests the metatags.io URL preview generator by entering a URL into the input field and waiting for the preview to generate. The test iterates through multiple URLs to verify the input functionality works correctly.

Starting URL: https://metatags.io/

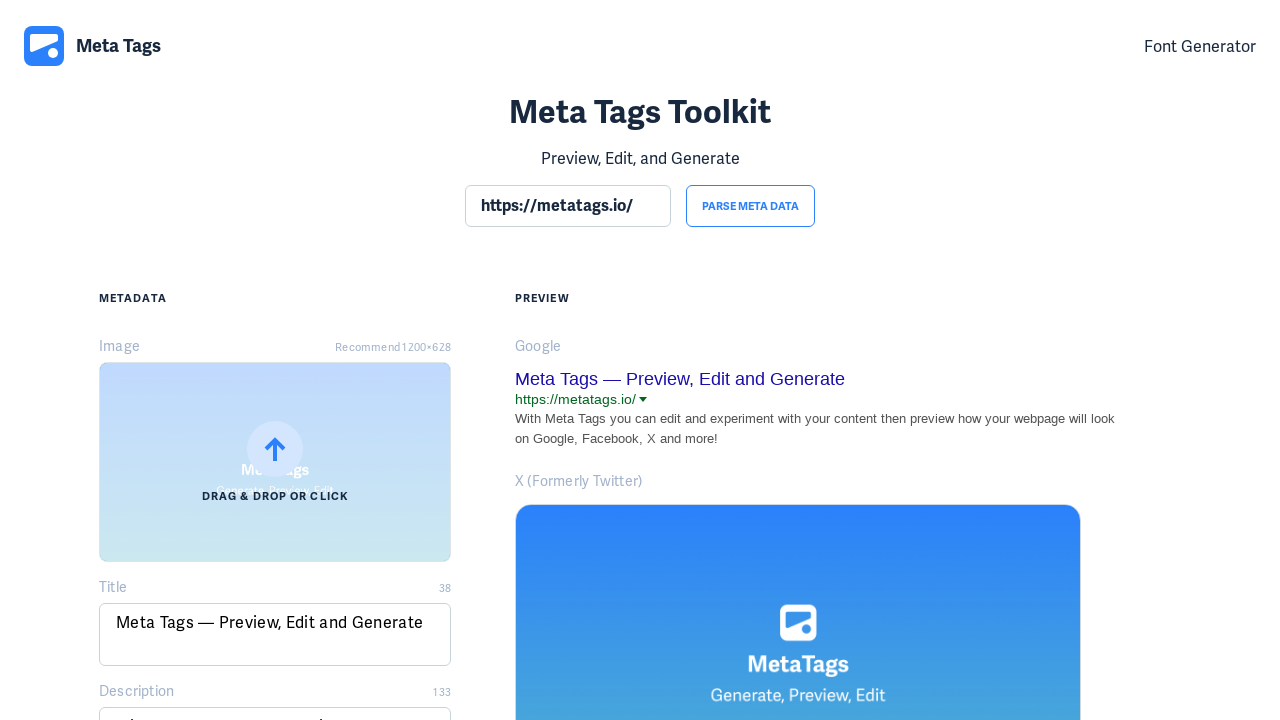

Waited for page to reach networkidle load state
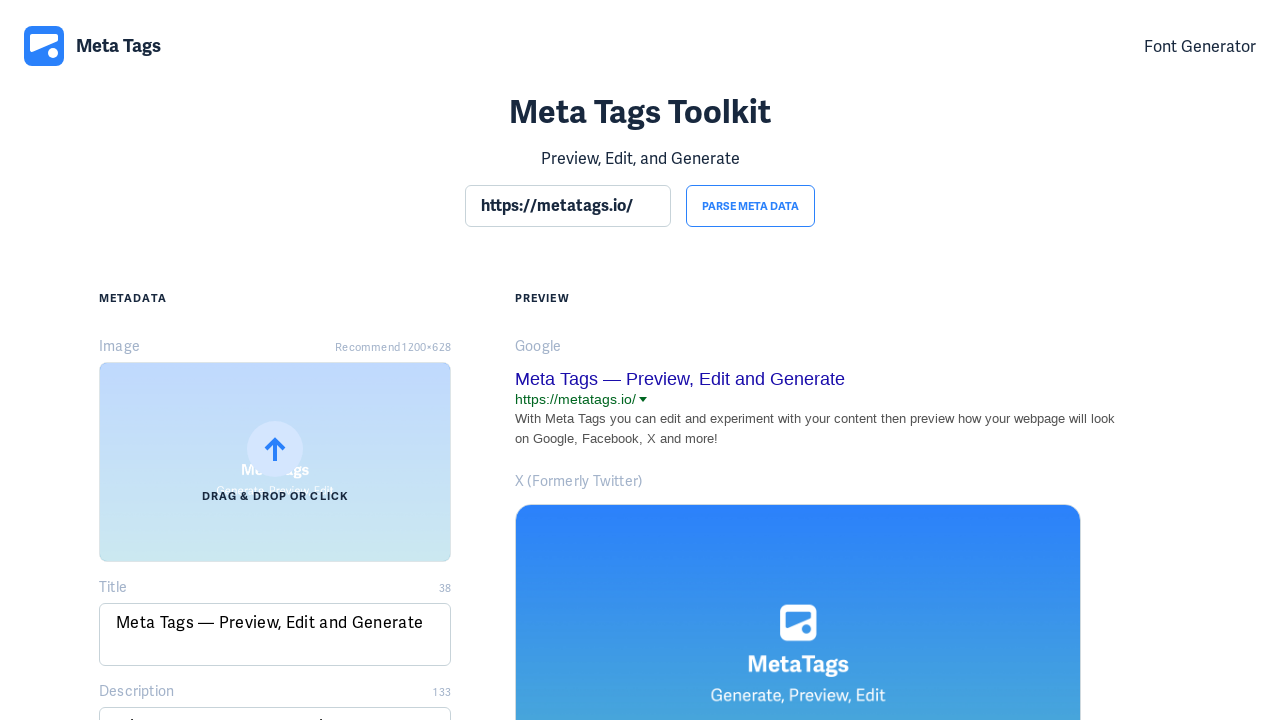

Cleared the URL input field on section input
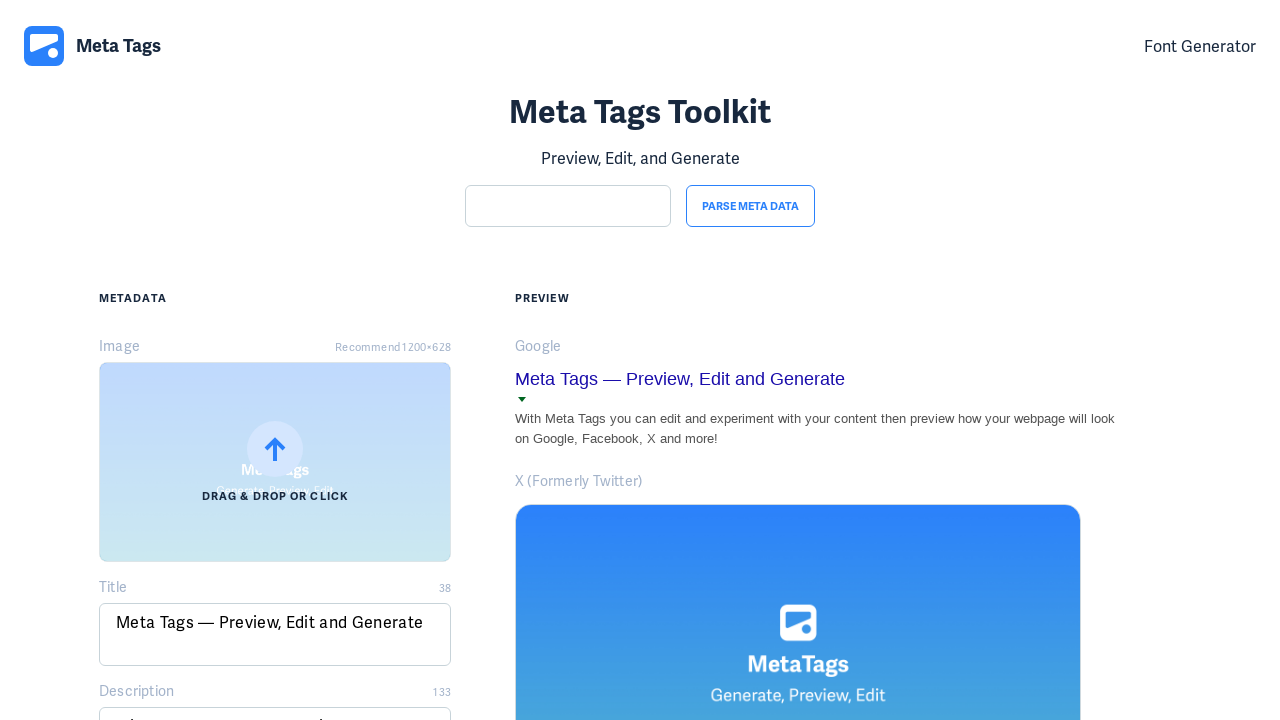

Entered URL into input field: https://www.nytimes.com/2021/11/06/opinion/biden-infrastructure-deal.html on section input
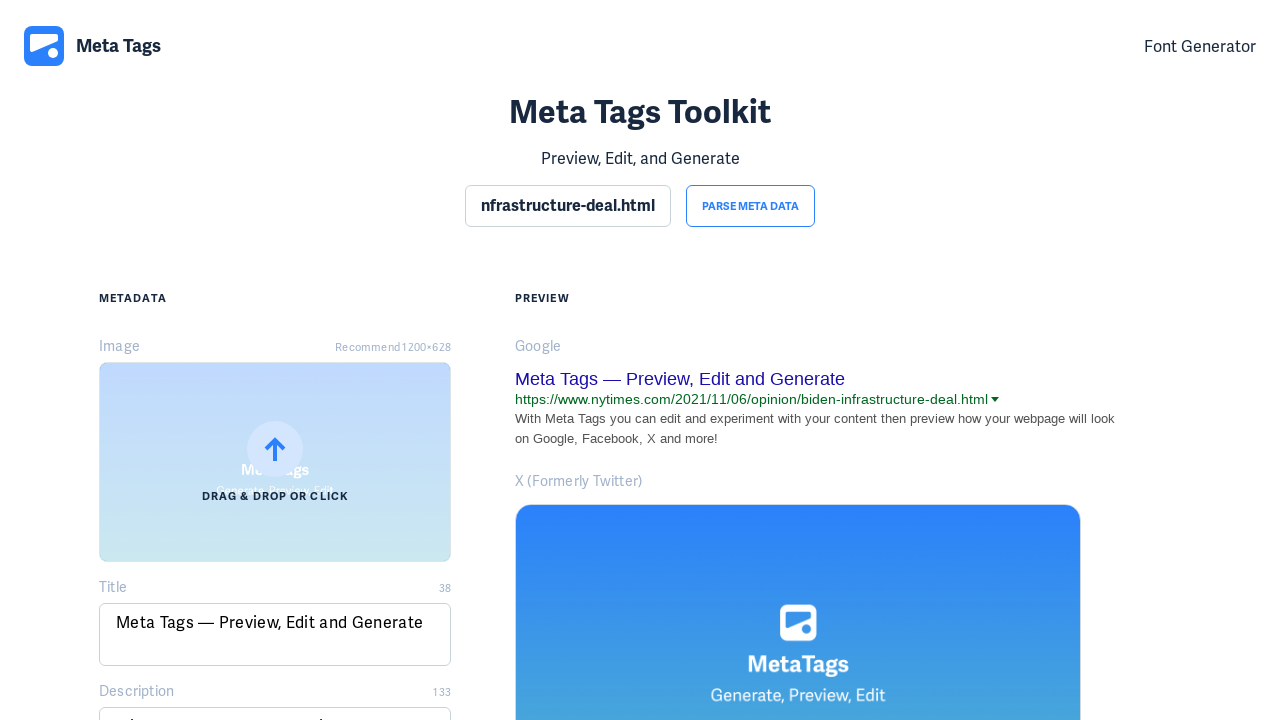

Waited 2 seconds for preview to generate
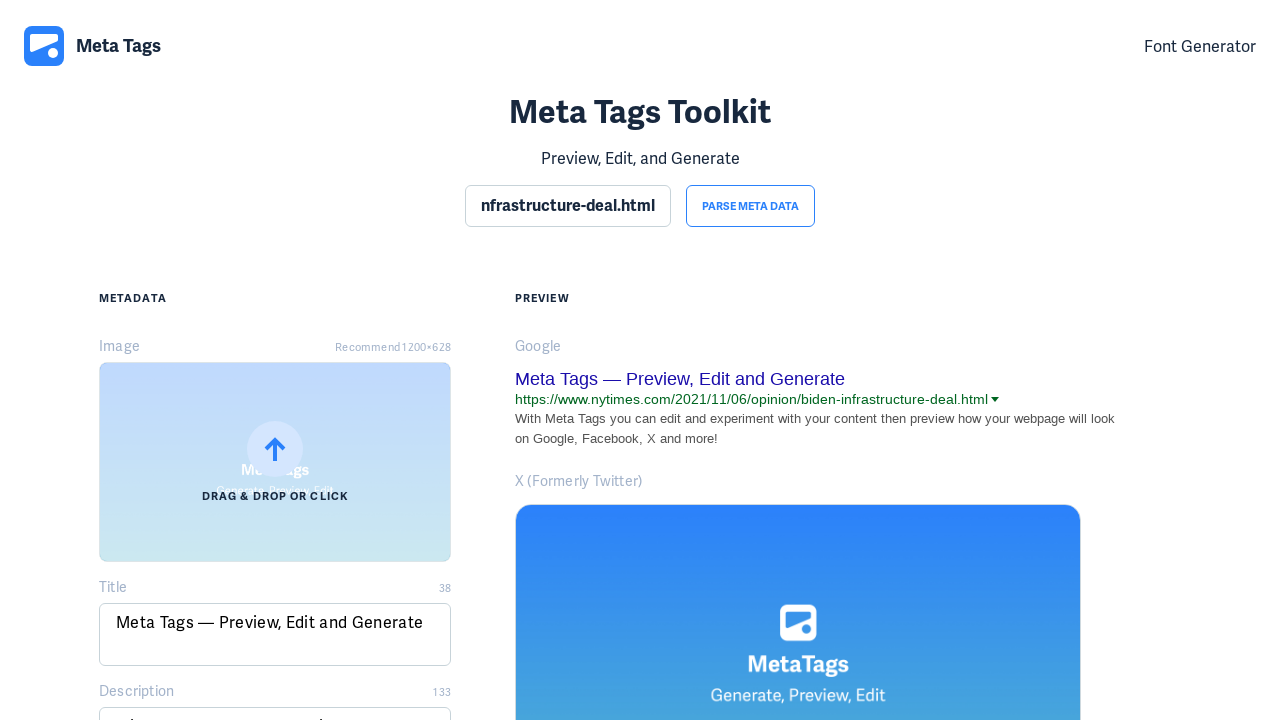

Cleared the URL input field on section input
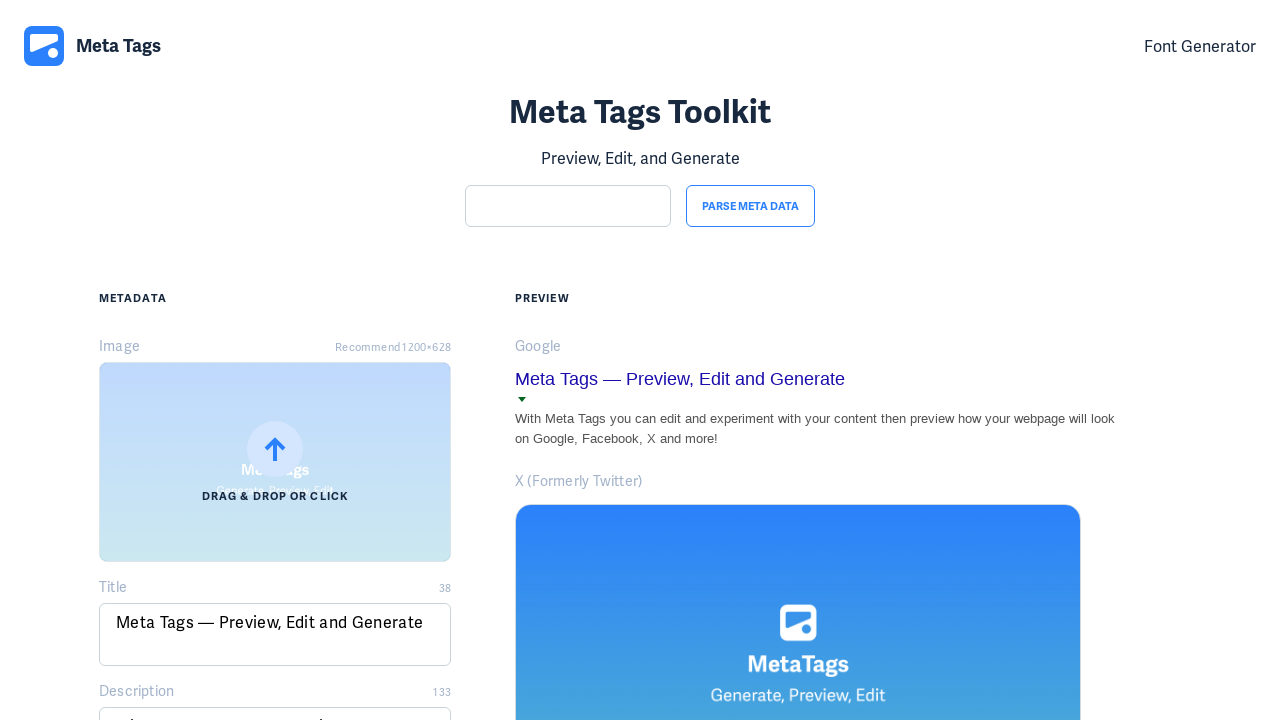

Entered URL into input field: https://www.nytimes.com/2021/11/06/us/politics/infrastructure-black-caucus-vote.html on section input
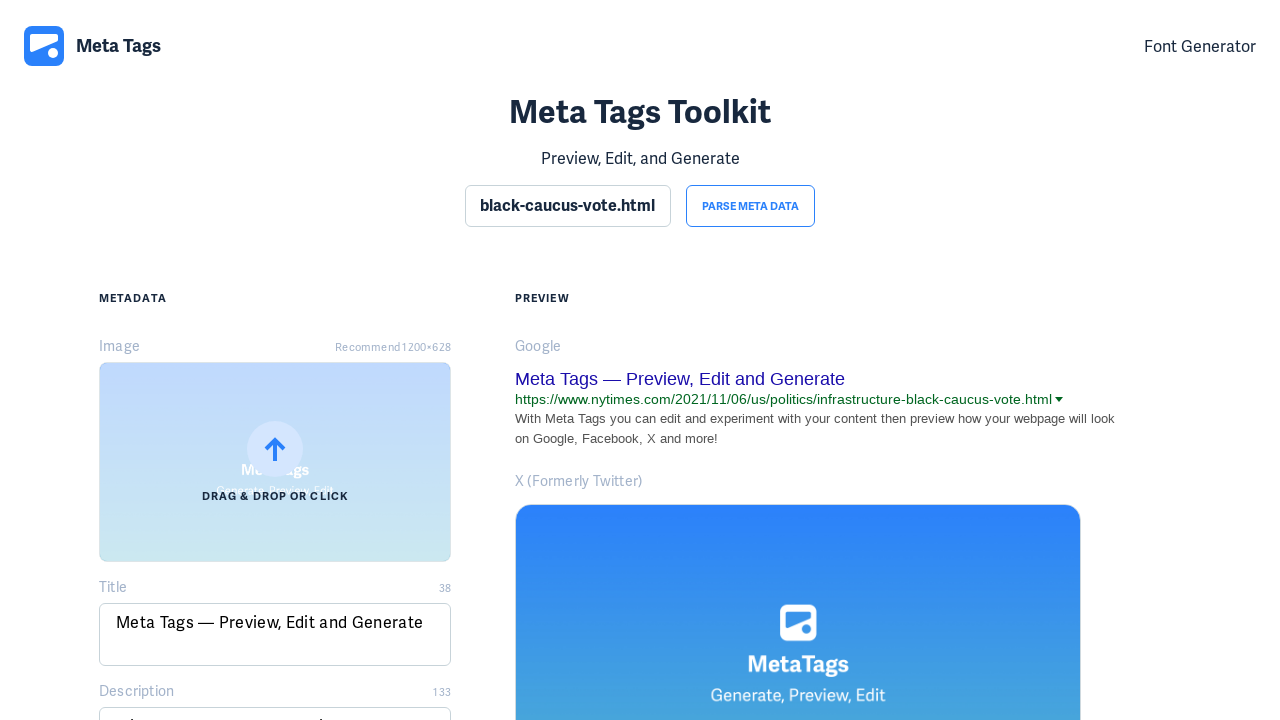

Waited 2 seconds for preview to generate
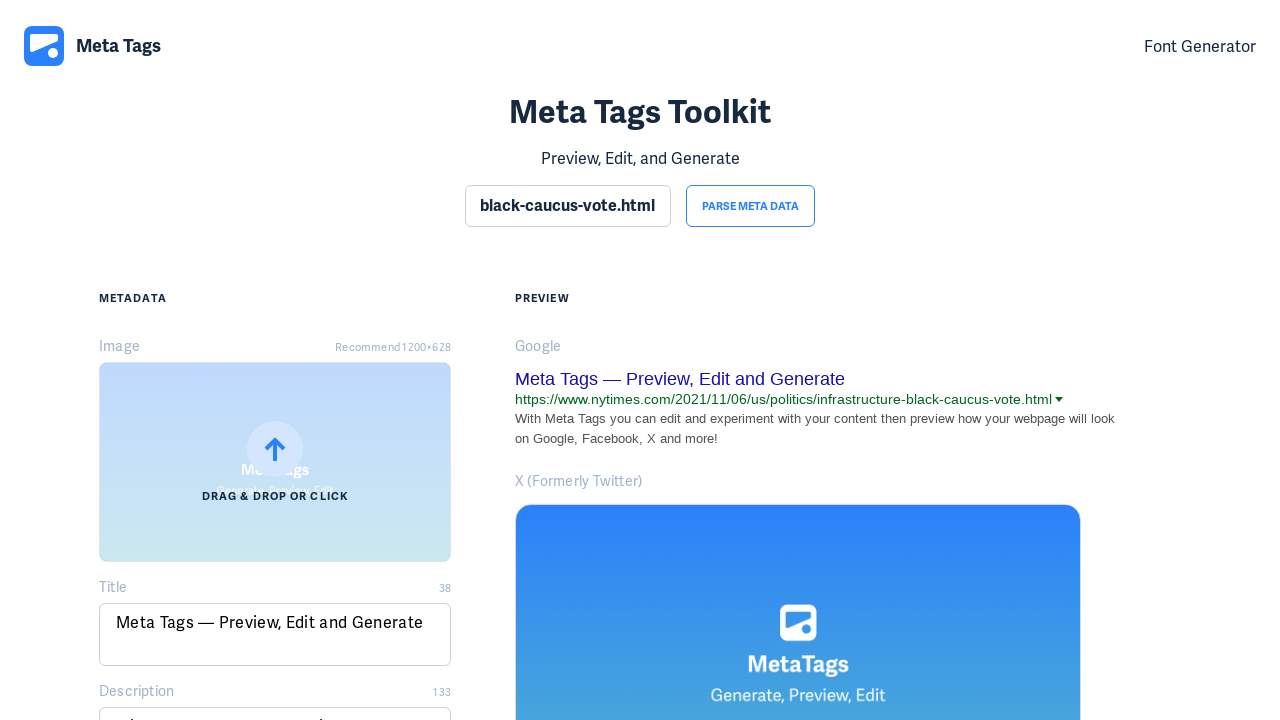

Cleared the URL input field on section input
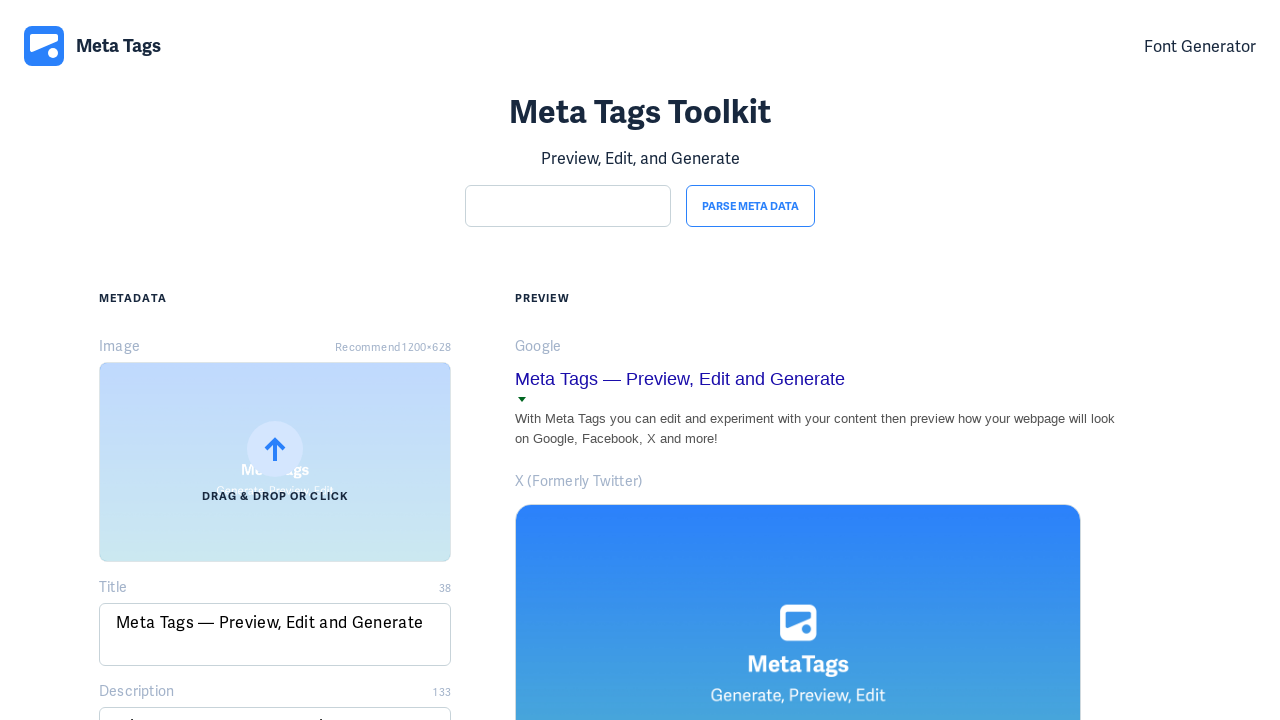

Entered URL into input field: https://www.nytimes.com/2021/11/06/us/dark-sky-parks-us.html on section input
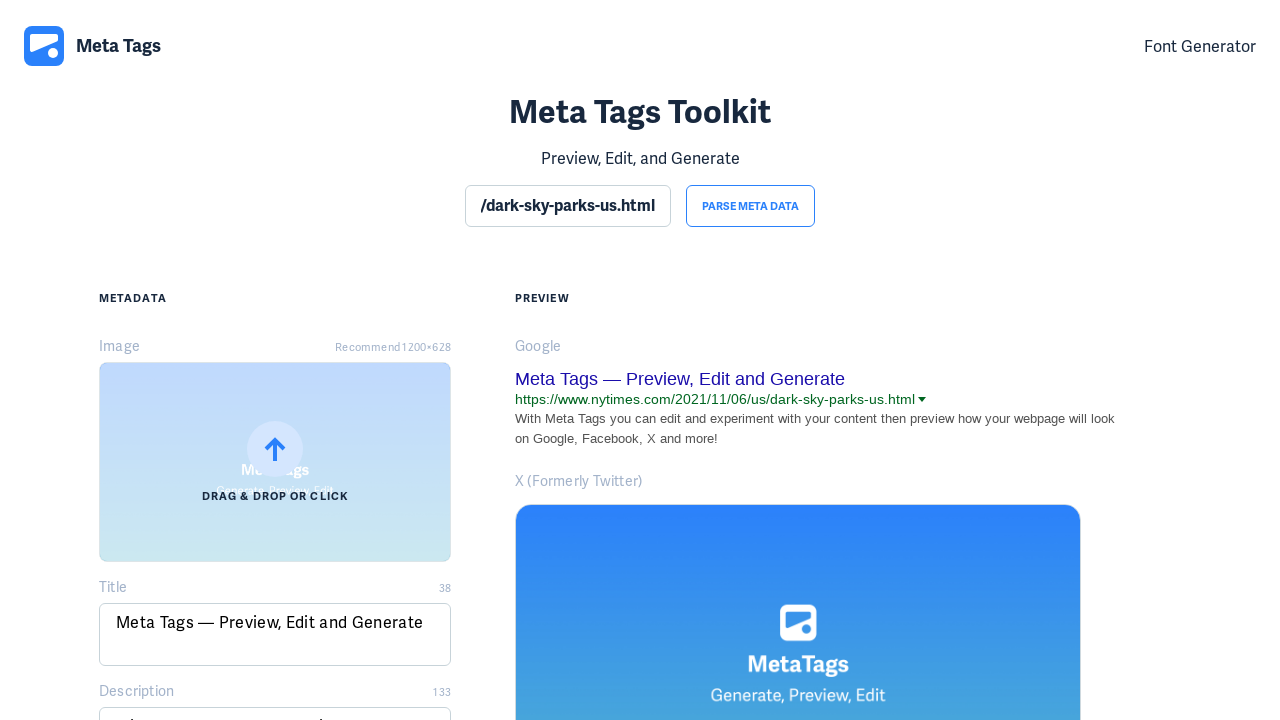

Waited 2 seconds for preview to generate
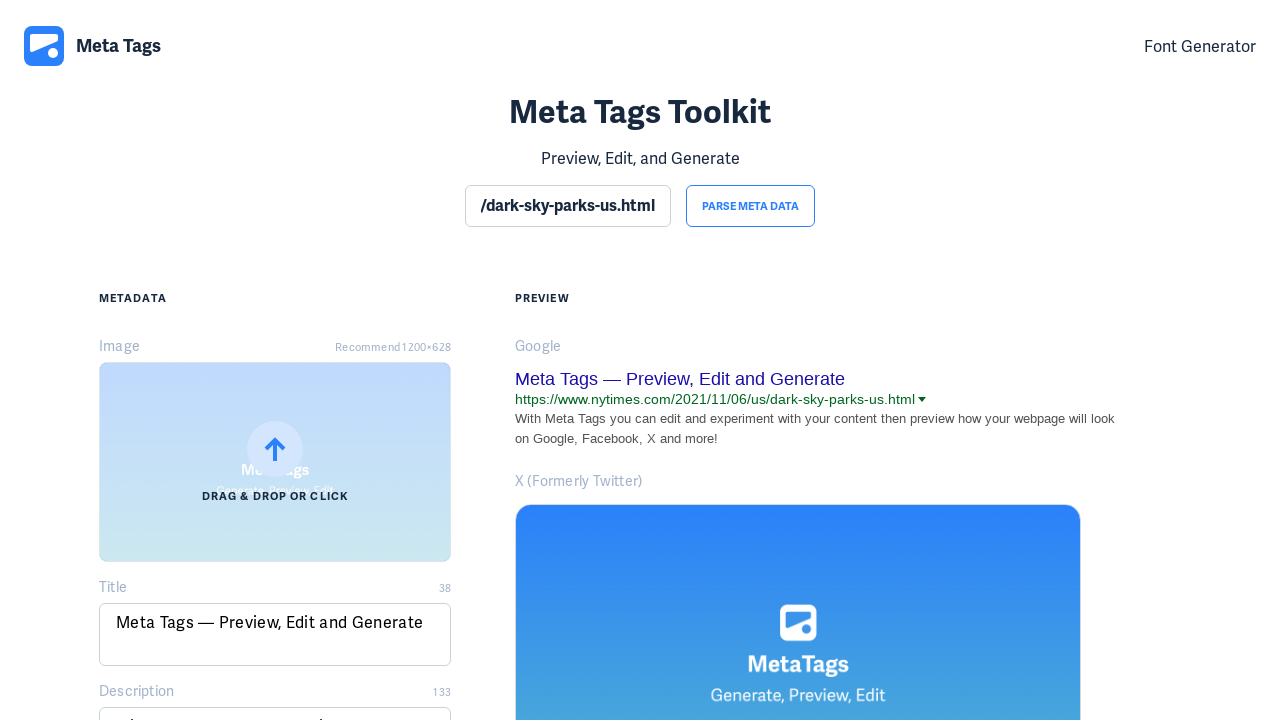

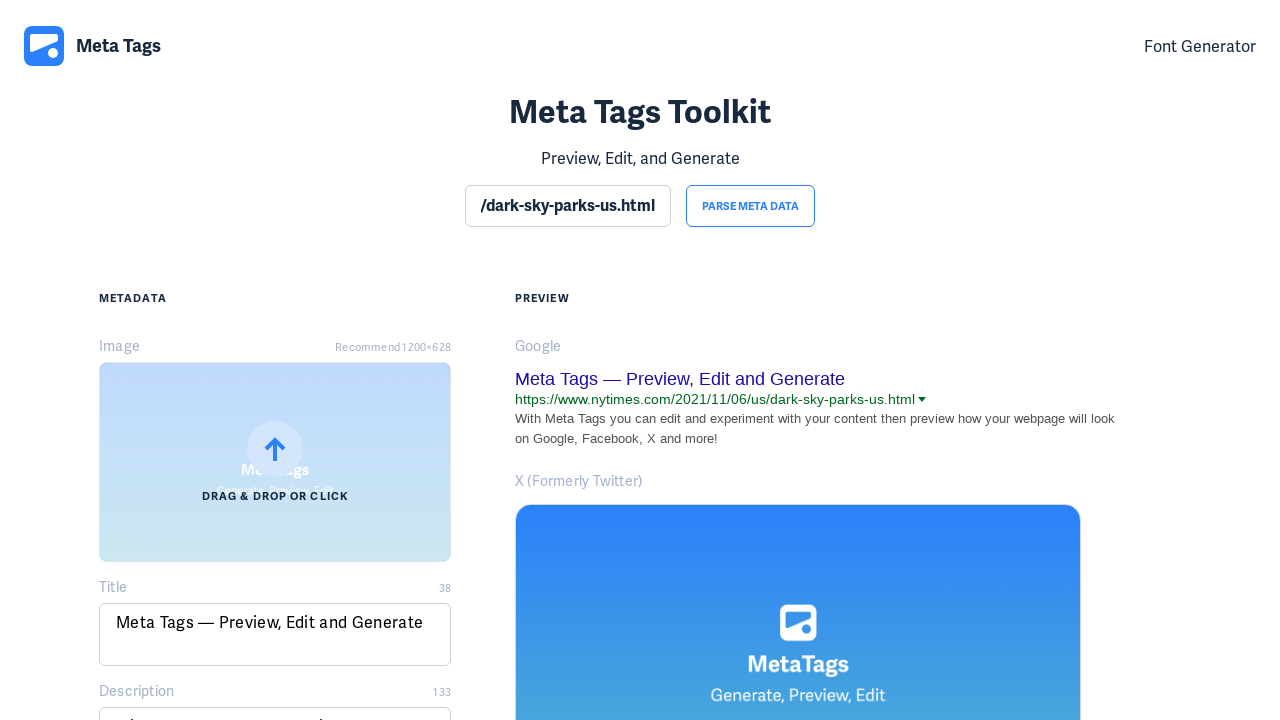